Tests selecting a single dropdown option by value from a fruits dropdown

Starting URL: https://letcode.in/dropdowns

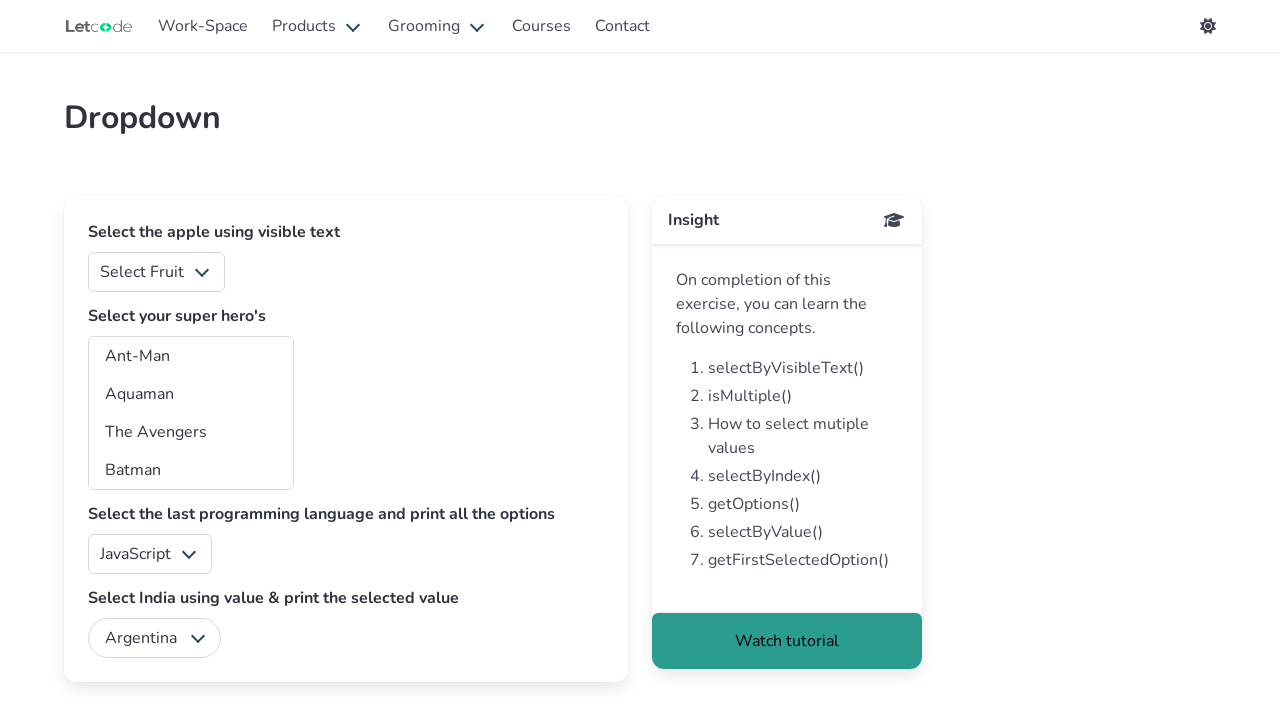

Navigated to dropdown test page
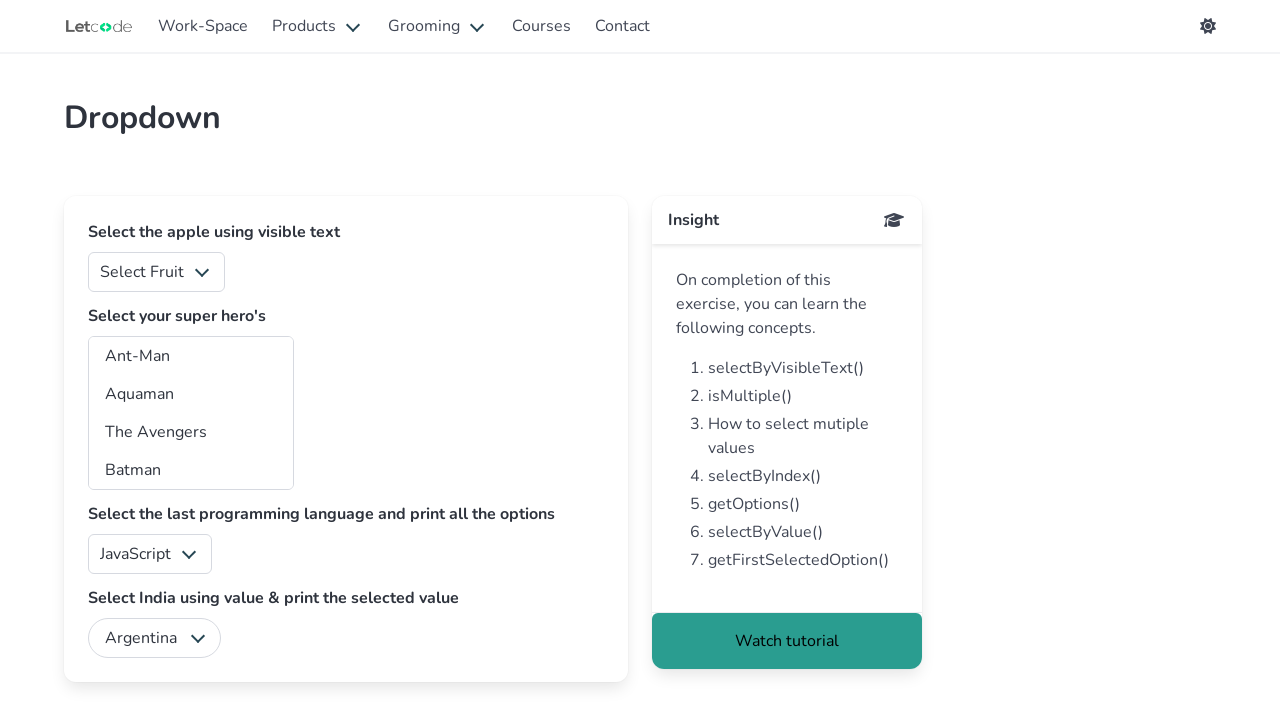

Selected option with value '1' from fruits dropdown on #fruits
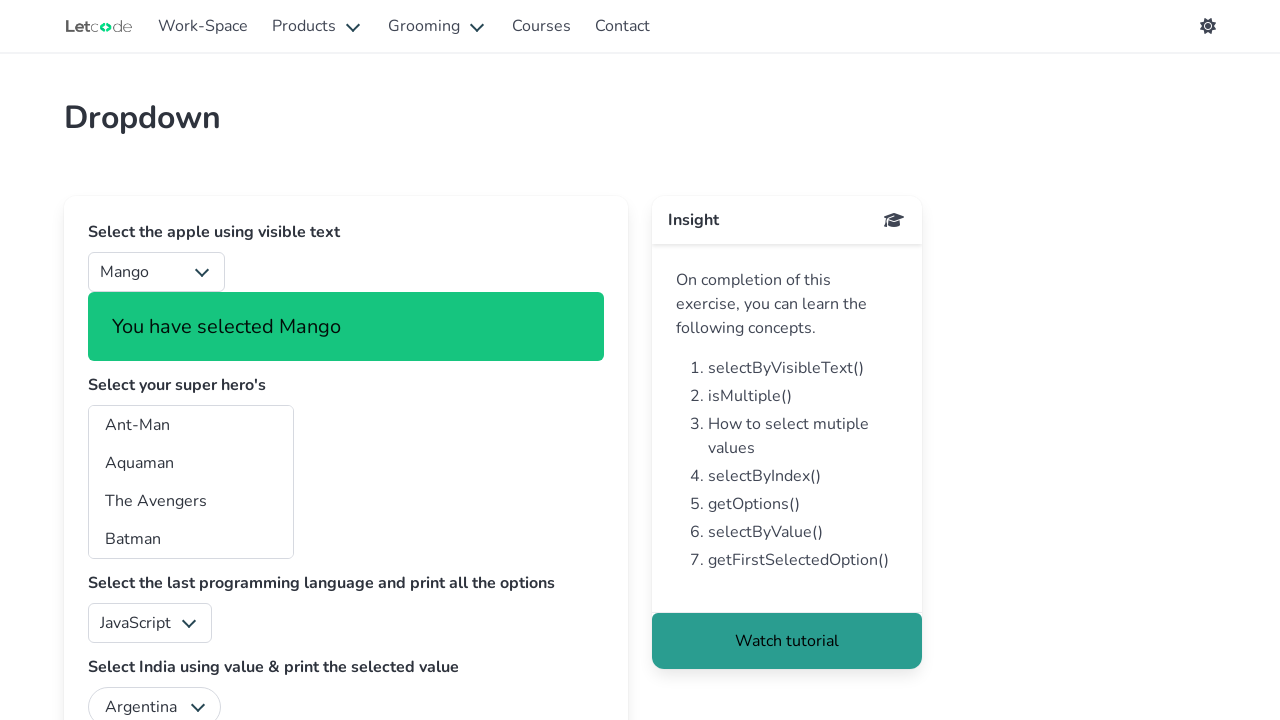

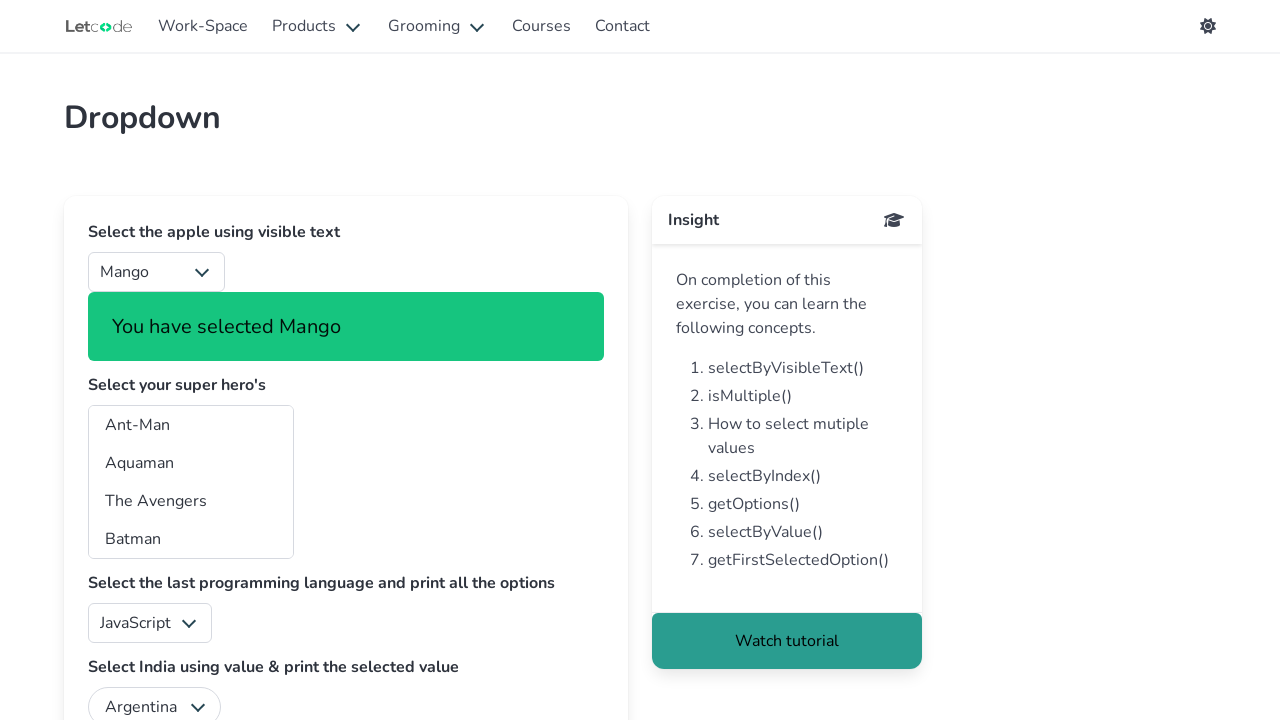